Tests registration form validation by submitting empty data and verifying all required field error messages are displayed

Starting URL: https://alada.vn/tai-khoan/dang-ky.html

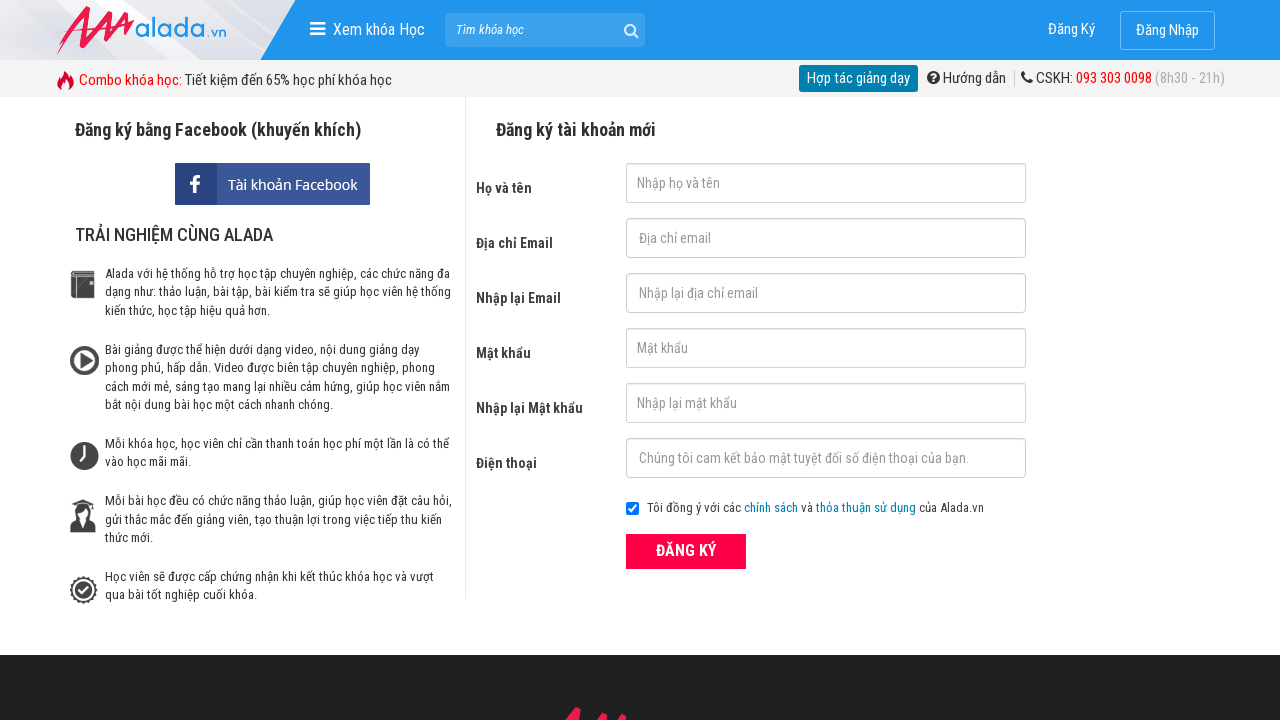

Clicked submit button without filling any registration data at (686, 551) on button[type='submit']
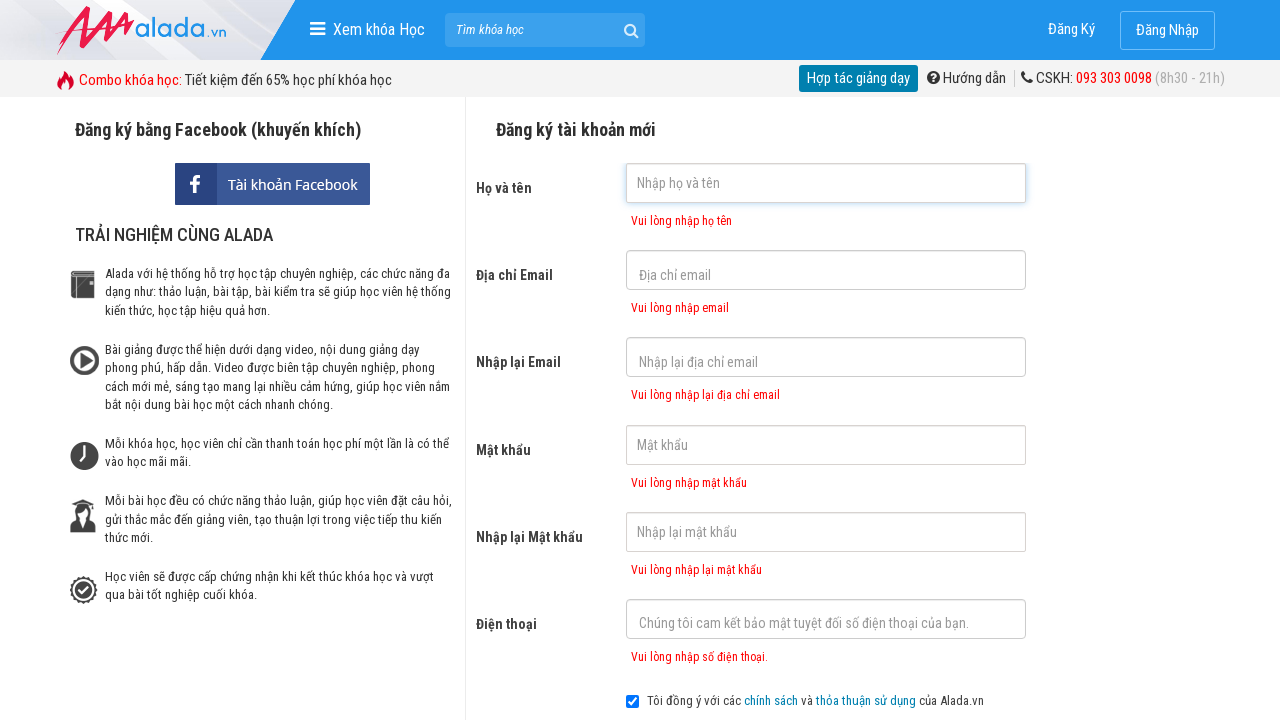

Waited for first name error message to appear
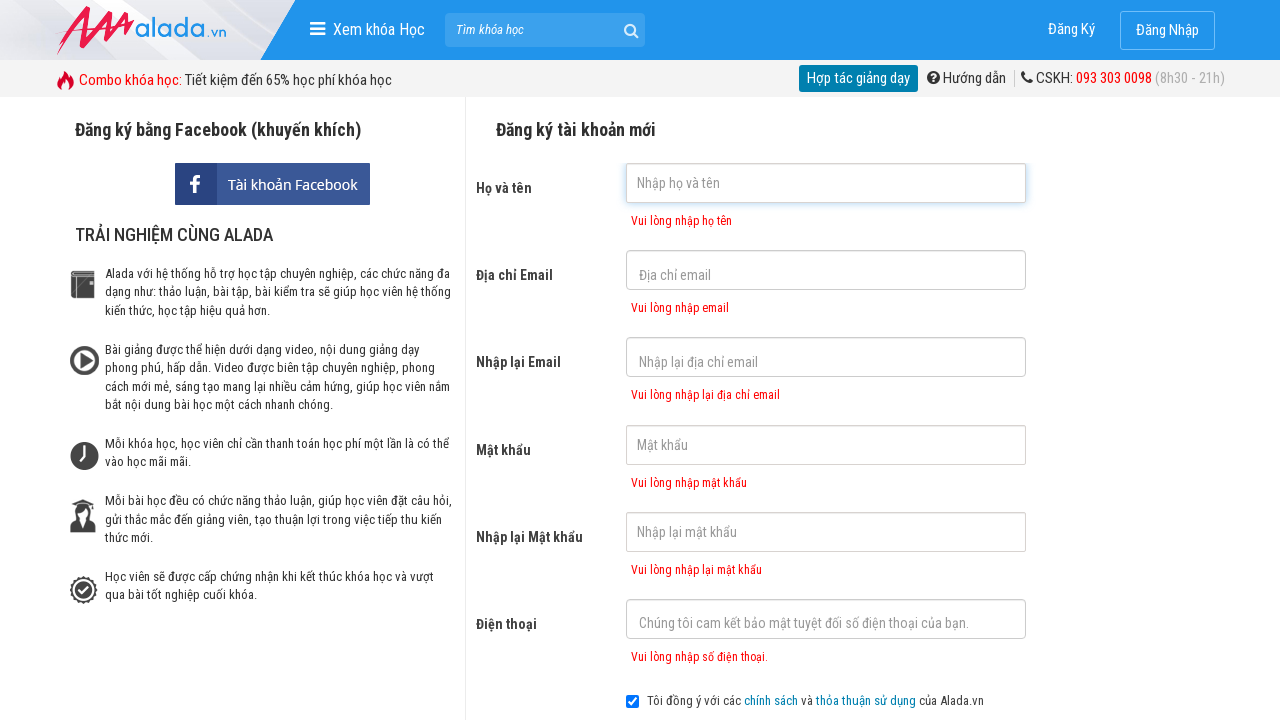

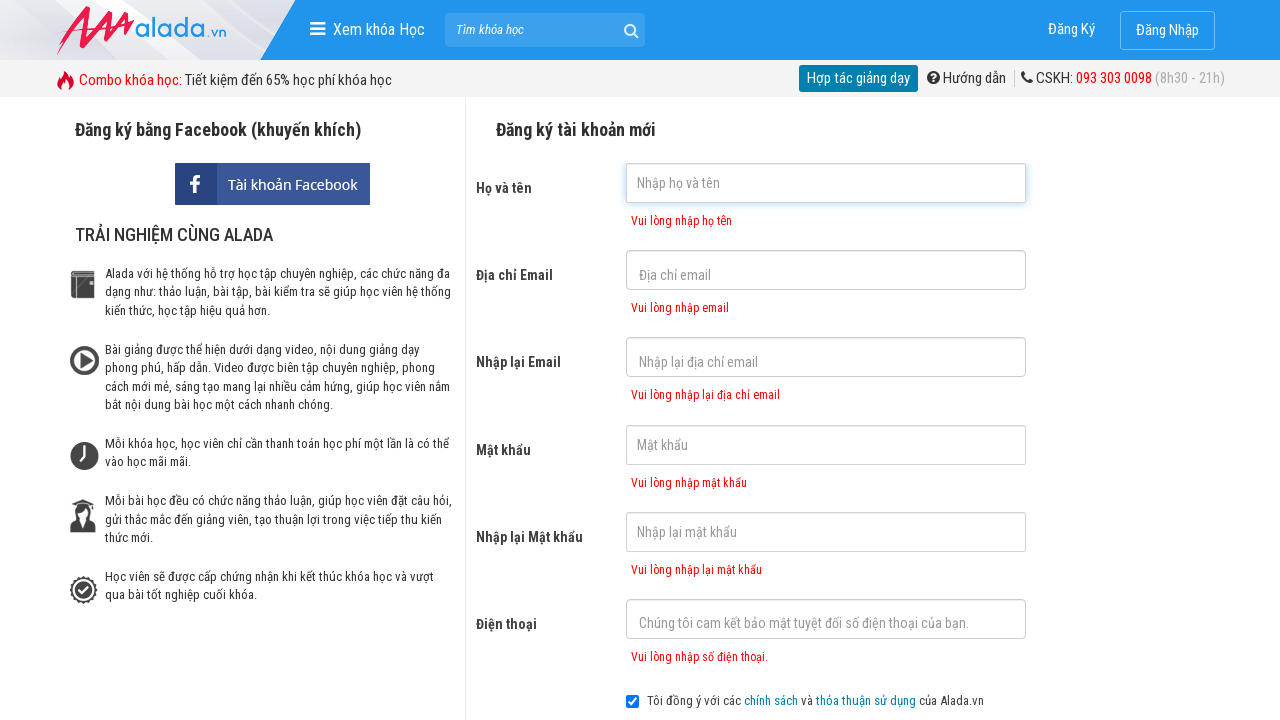